Tests checkbox functionality by verifying initial checkbox states, selecting the first checkbox, and unselecting the second checkbox.

Starting URL: https://the-internet.herokuapp.com/checkboxes

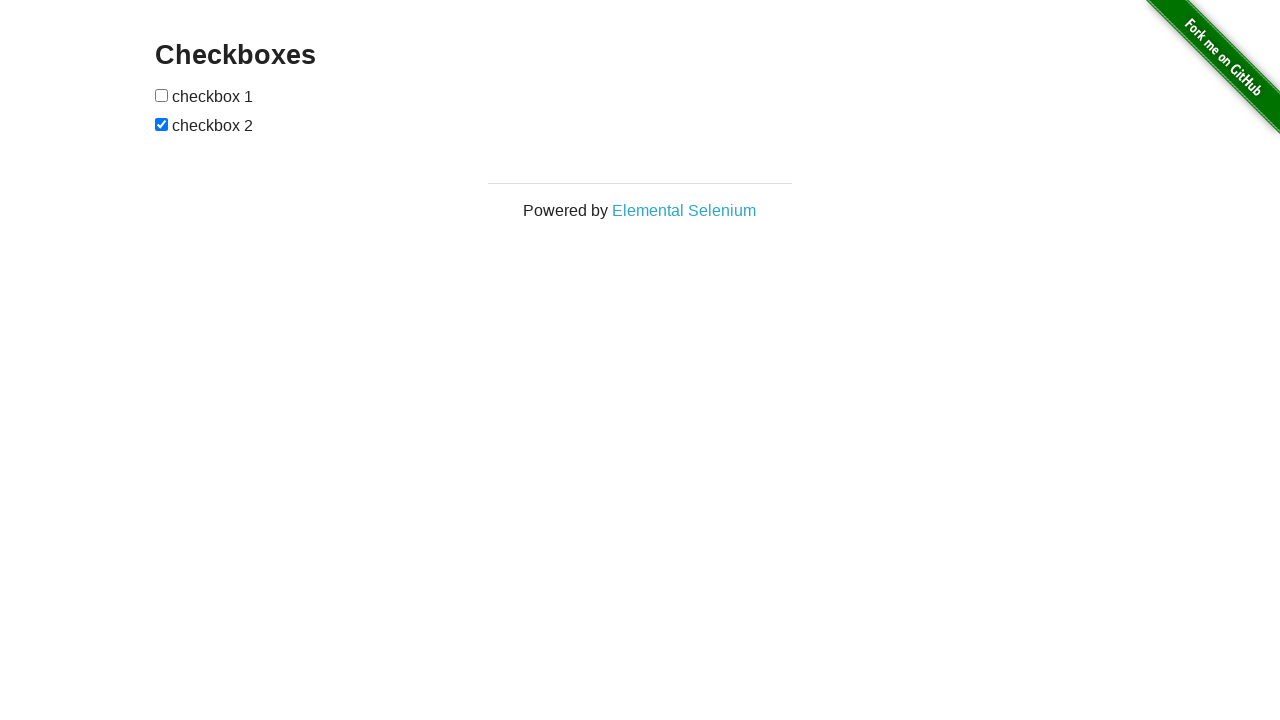

Waited for checkboxes to load
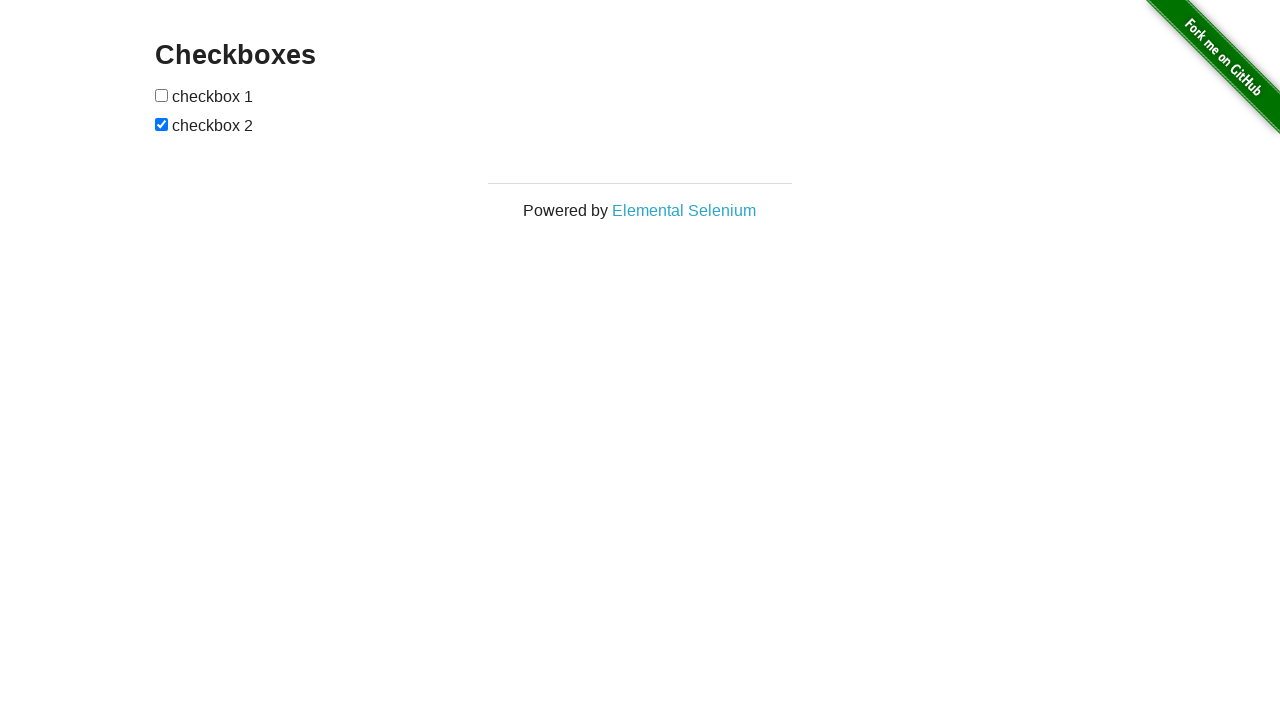

Located all checkboxes on the page
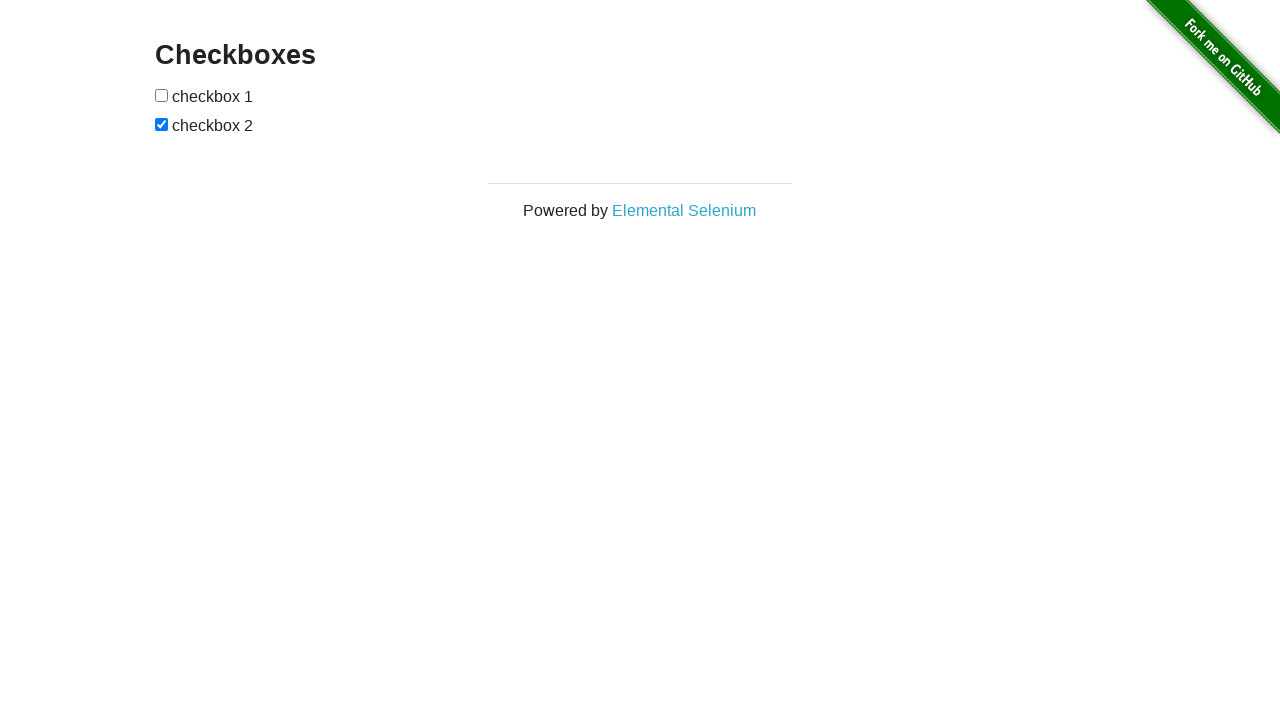

Verified first checkbox is not selected initially
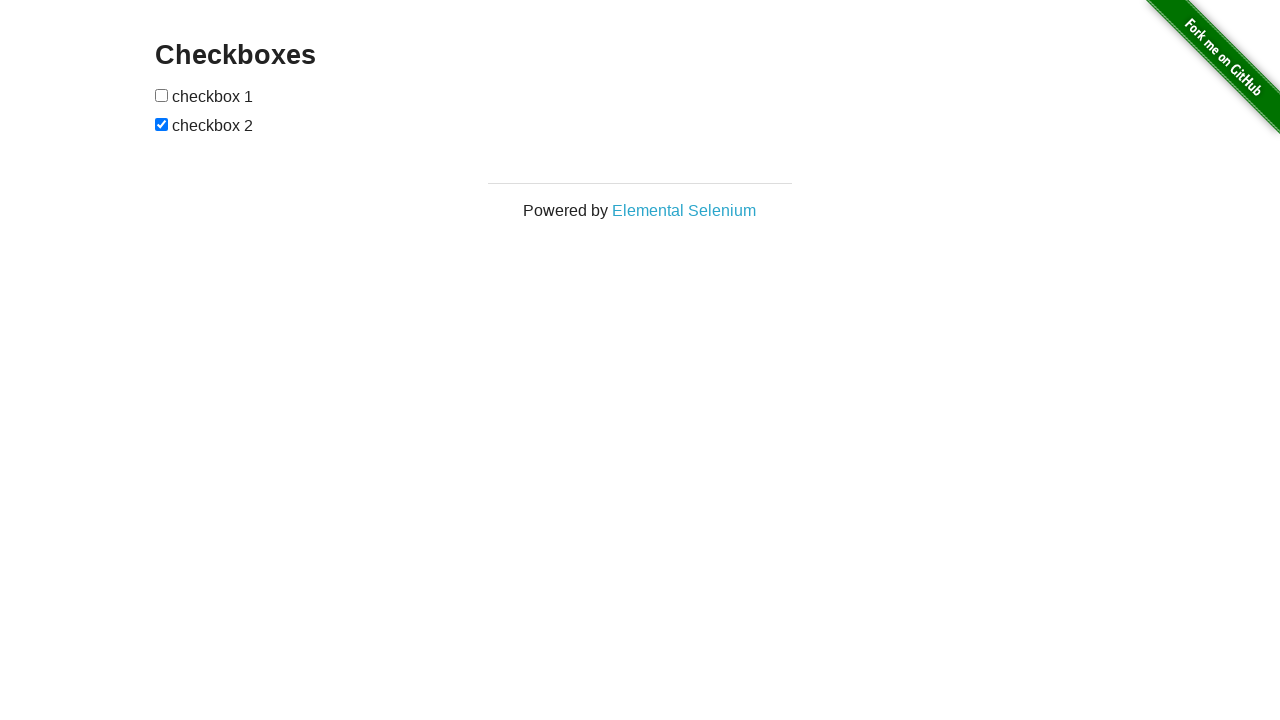

Clicked first checkbox to select it at (162, 95) on input[type="checkbox"] >> nth=0
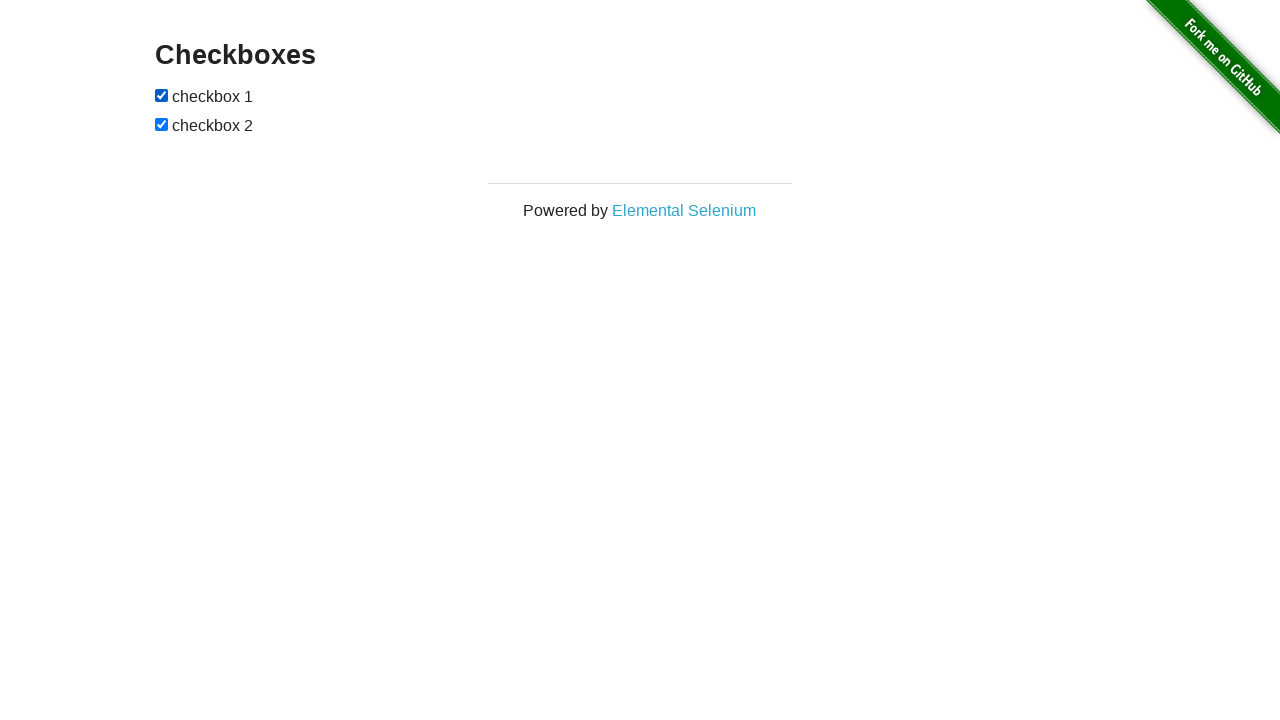

Verified second checkbox is selected
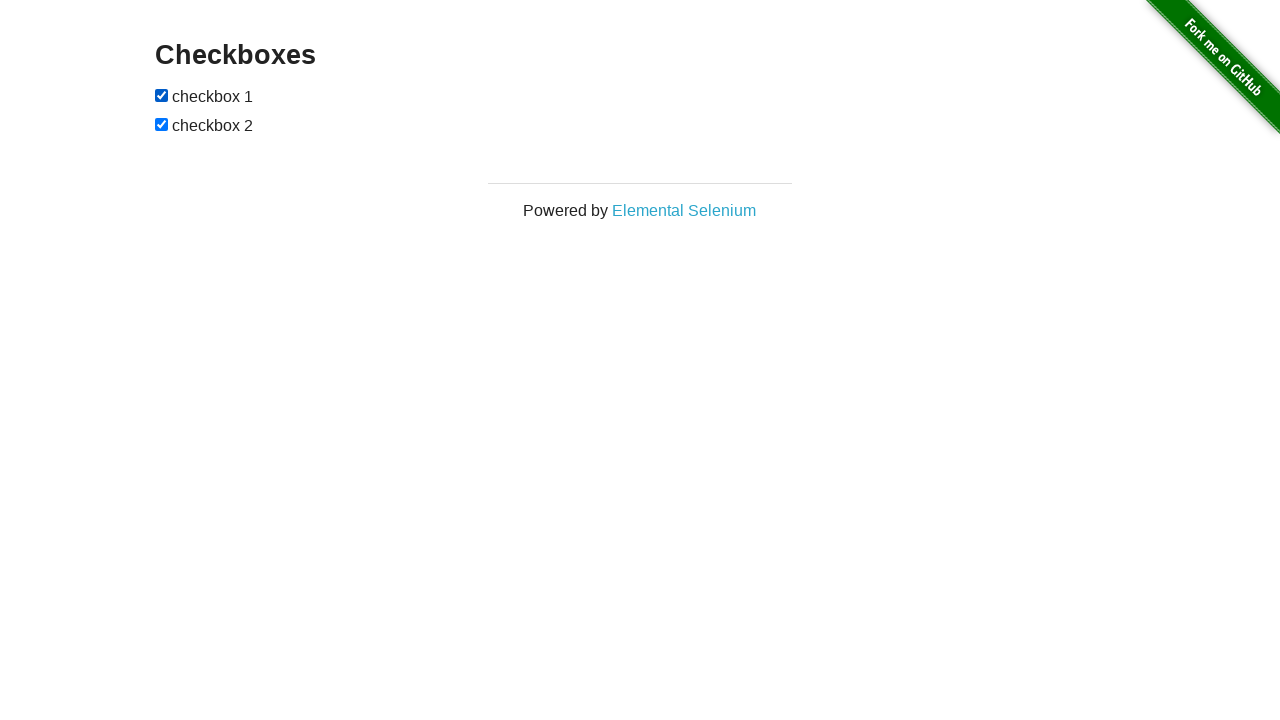

Clicked second checkbox to unselect it at (162, 124) on input[type="checkbox"] >> nth=1
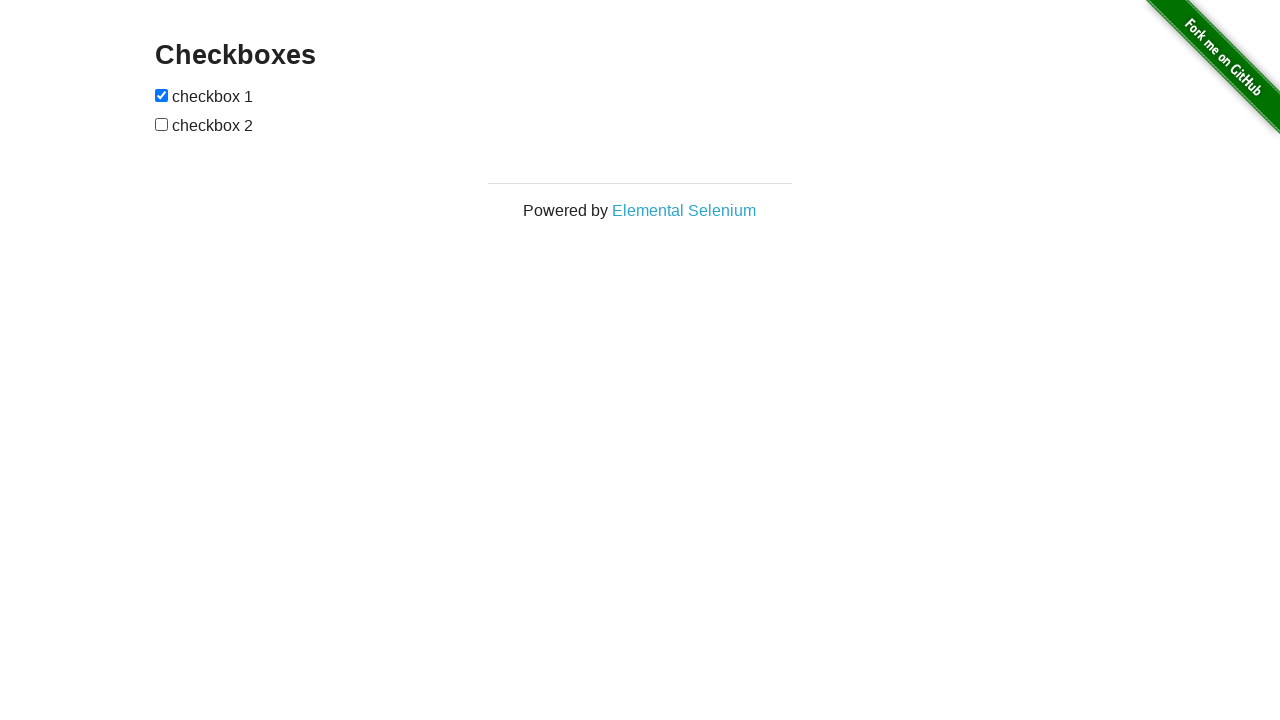

Verified first checkbox is now selected
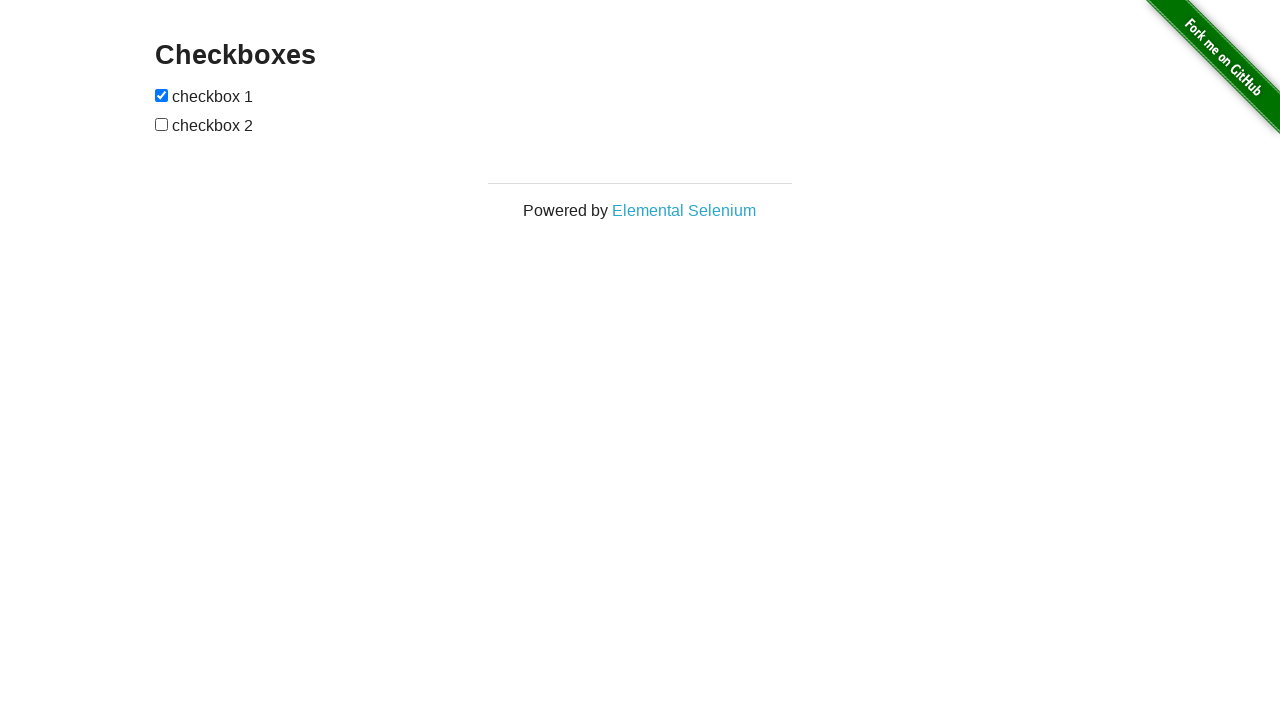

Verified second checkbox is now unselected
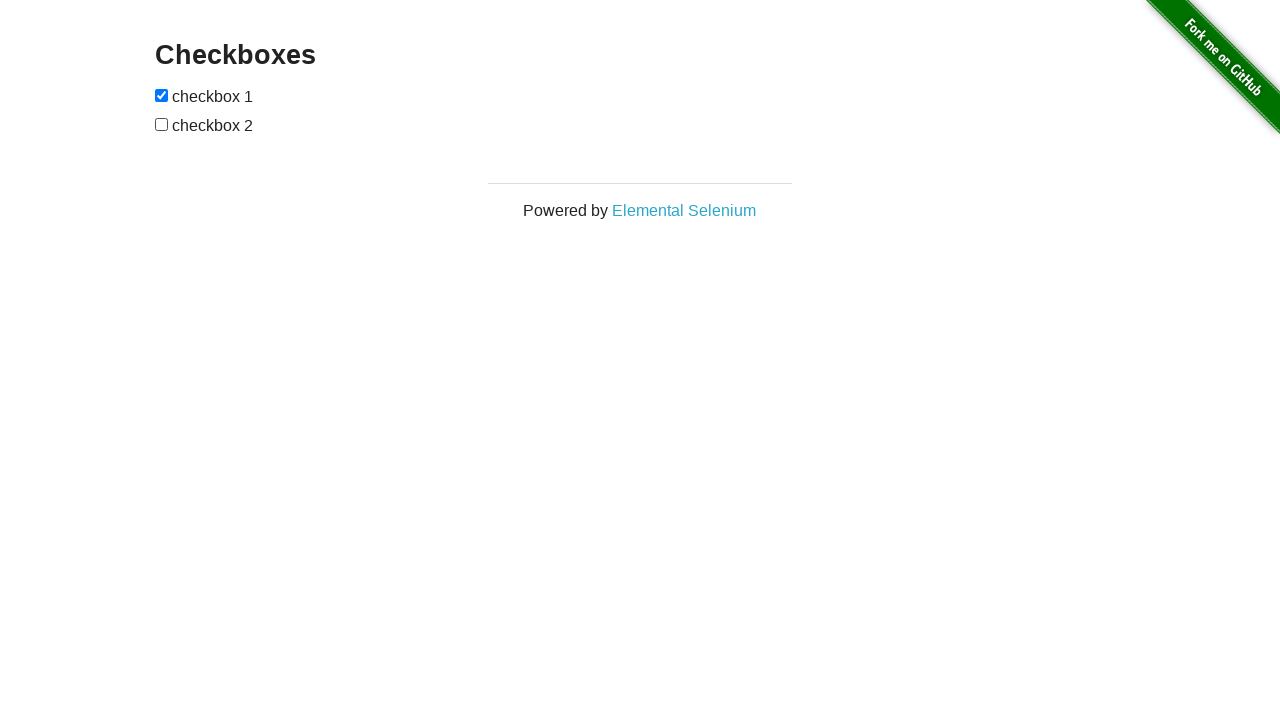

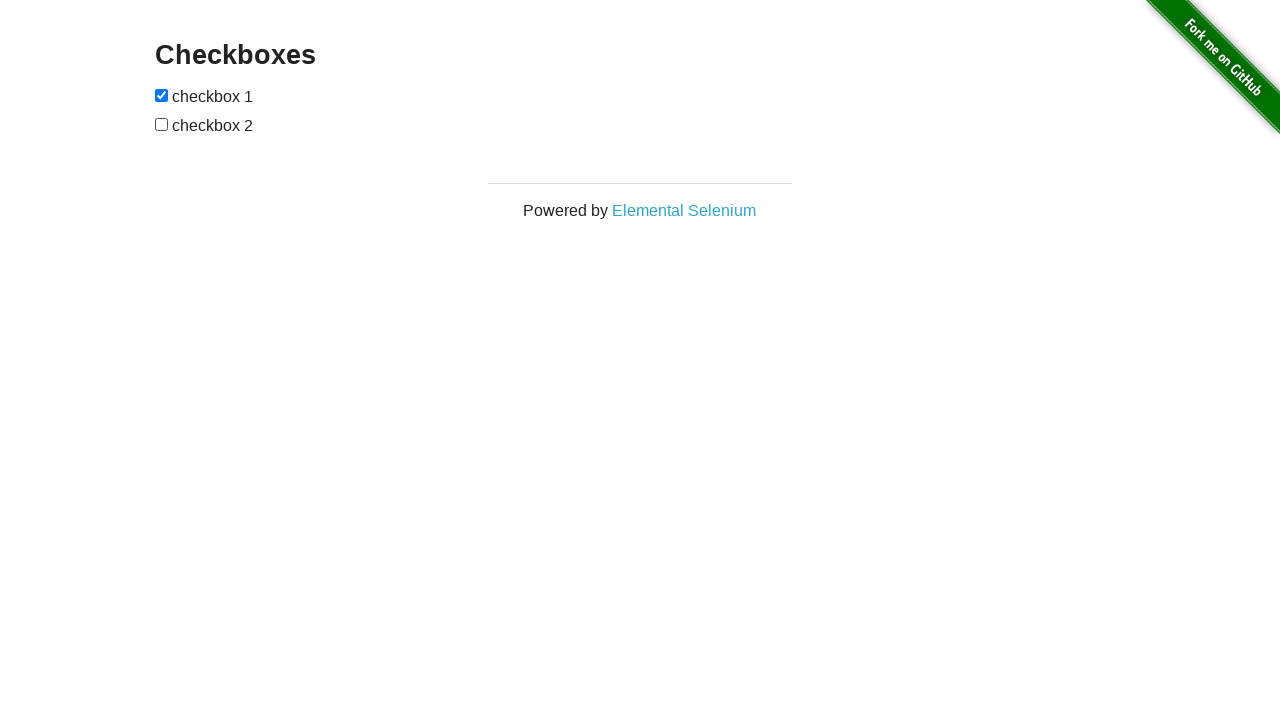